Navigates to the Cowin website, scrolls down to the search section, and clicks the Search button

Starting URL: https://www.cowin.gov.in/

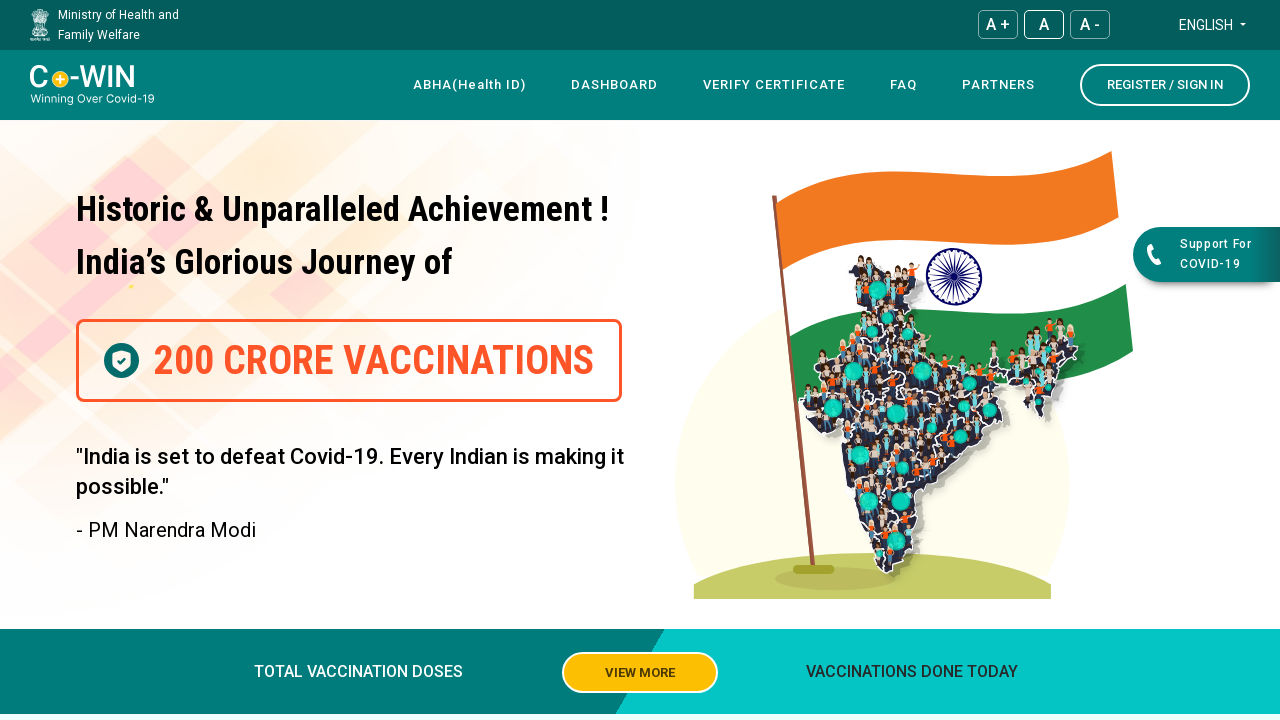

Navigated to Cowin website
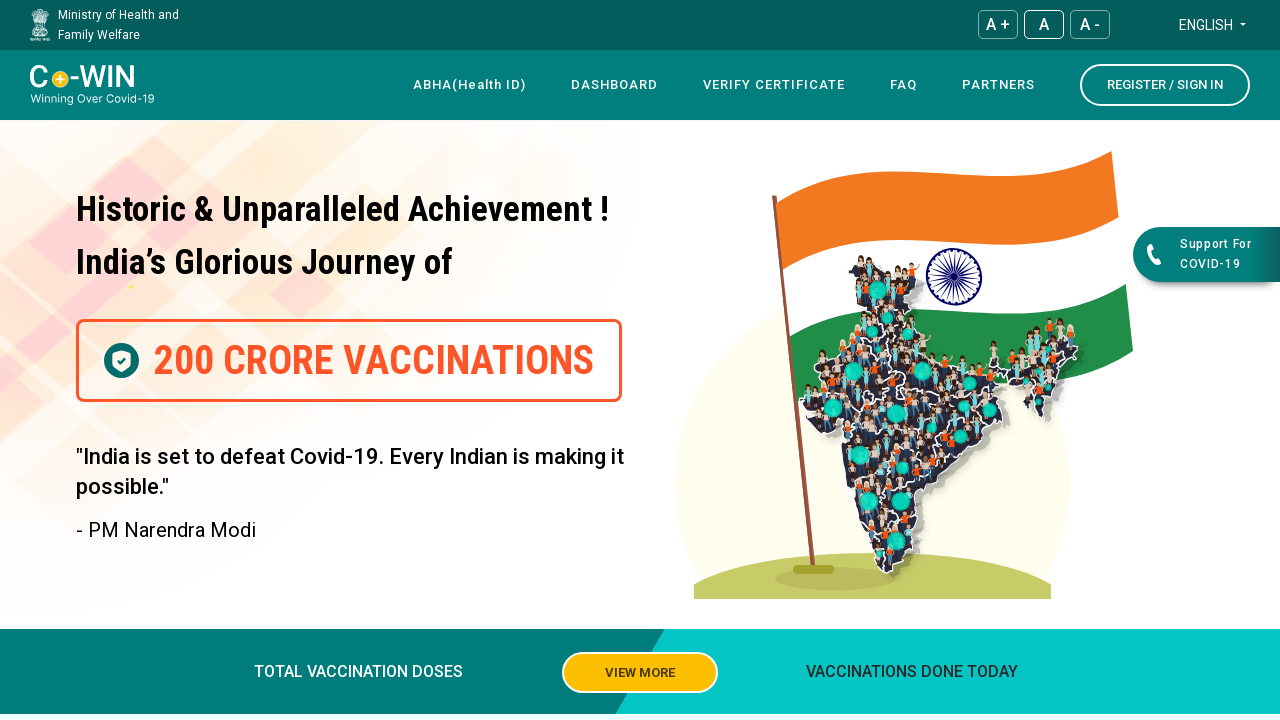

Scrolled down 900px to reveal search section
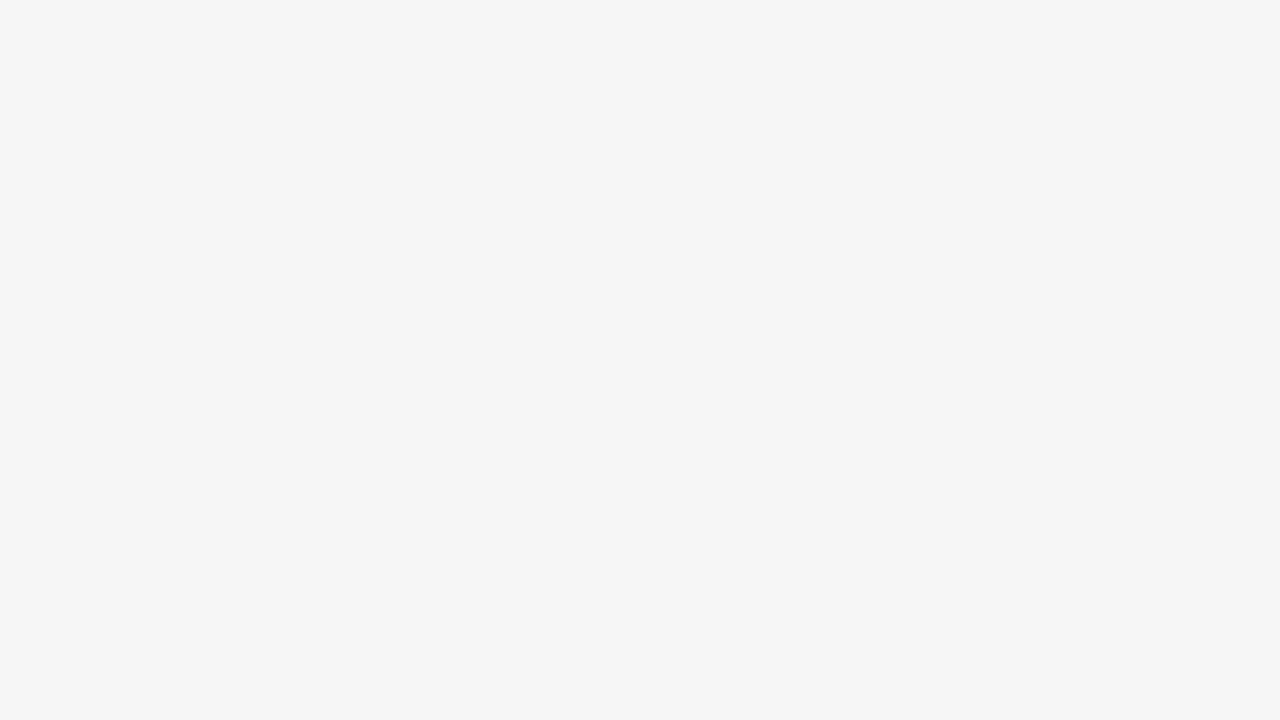

Clicked the Search button at (1025, 540) on xpath=//button[text()='Search']
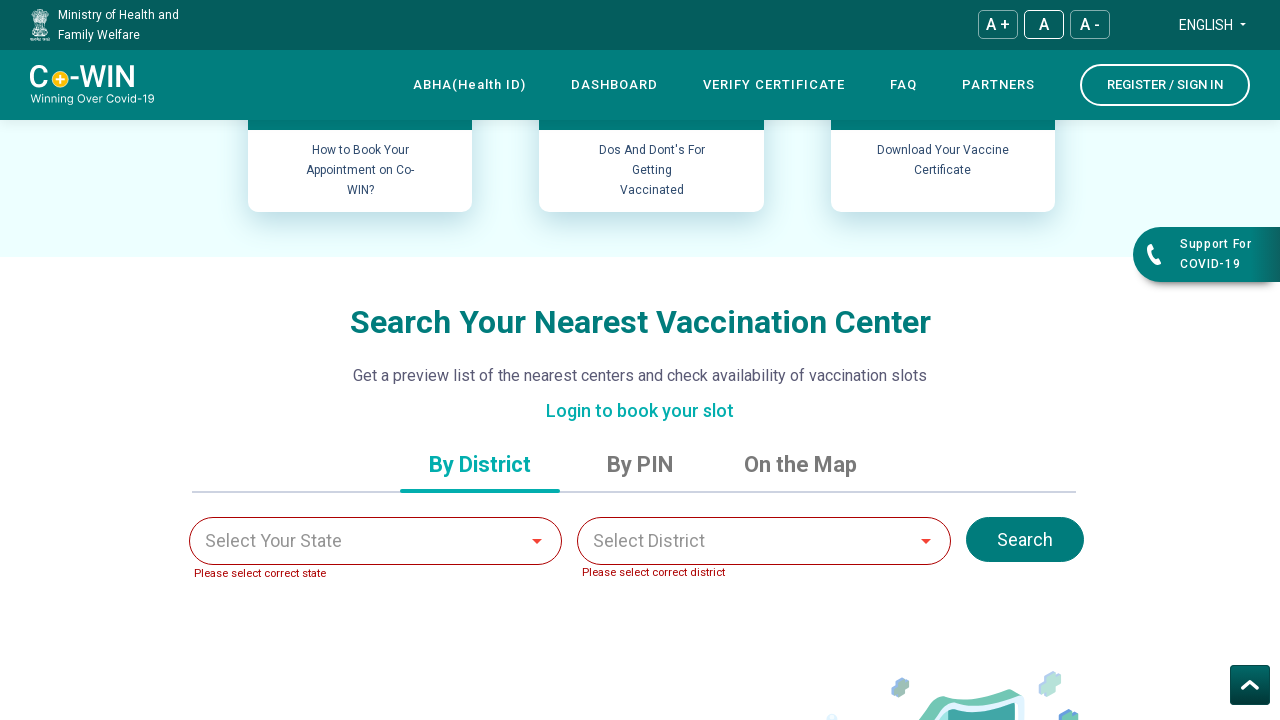

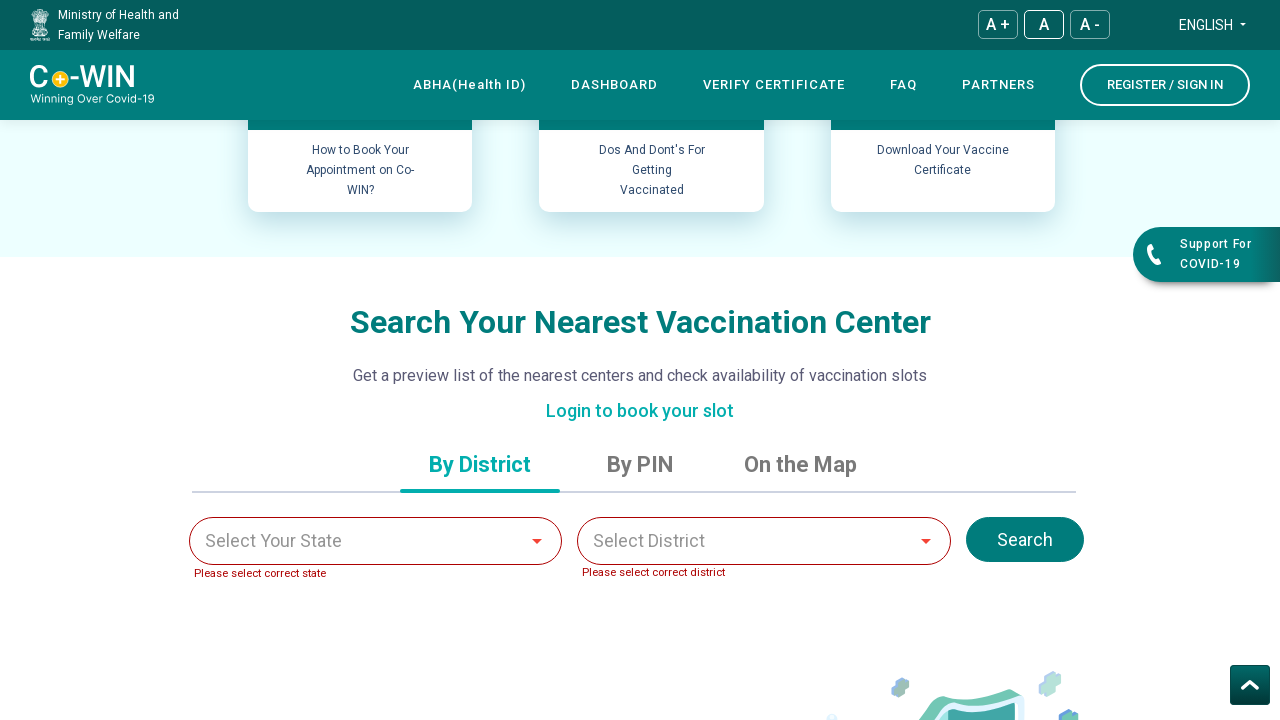